Tests Gmail's login form validation by clicking Next without entering an email and verifying the error message appears

Starting URL: http://gmail.com

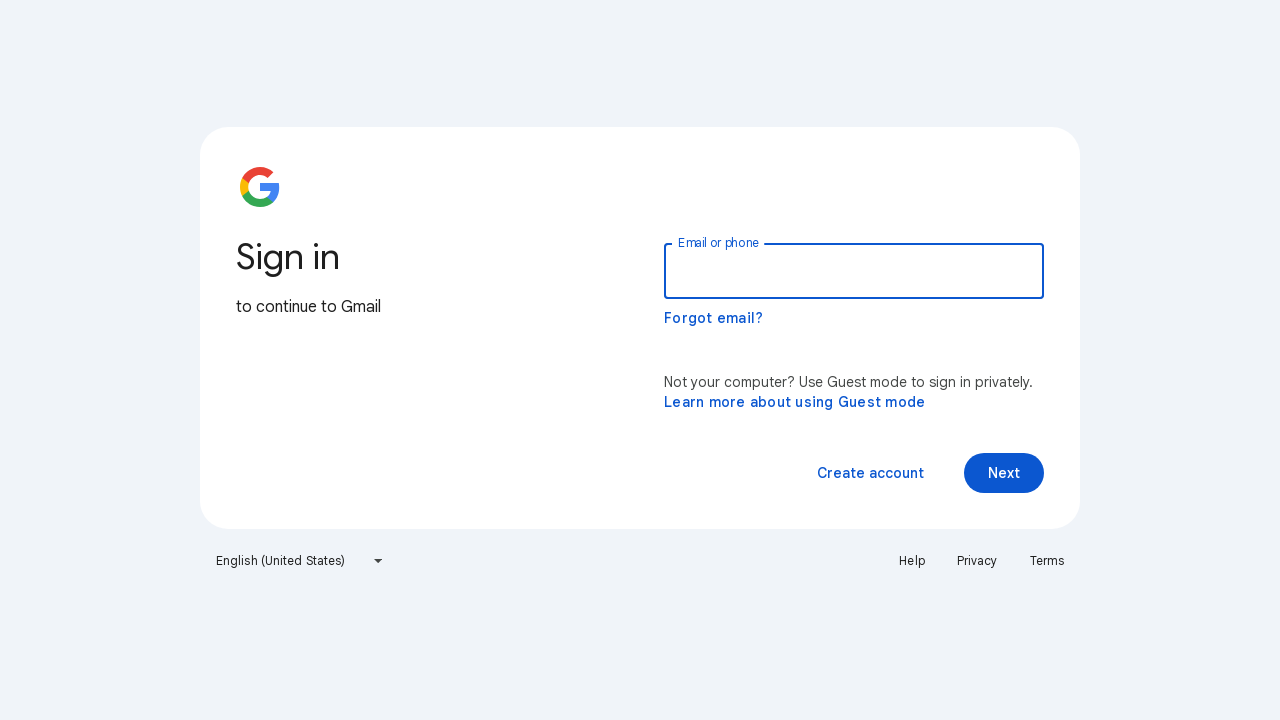

Clicked Next button without entering email address at (1004, 473) on xpath=//span[text()='Next']
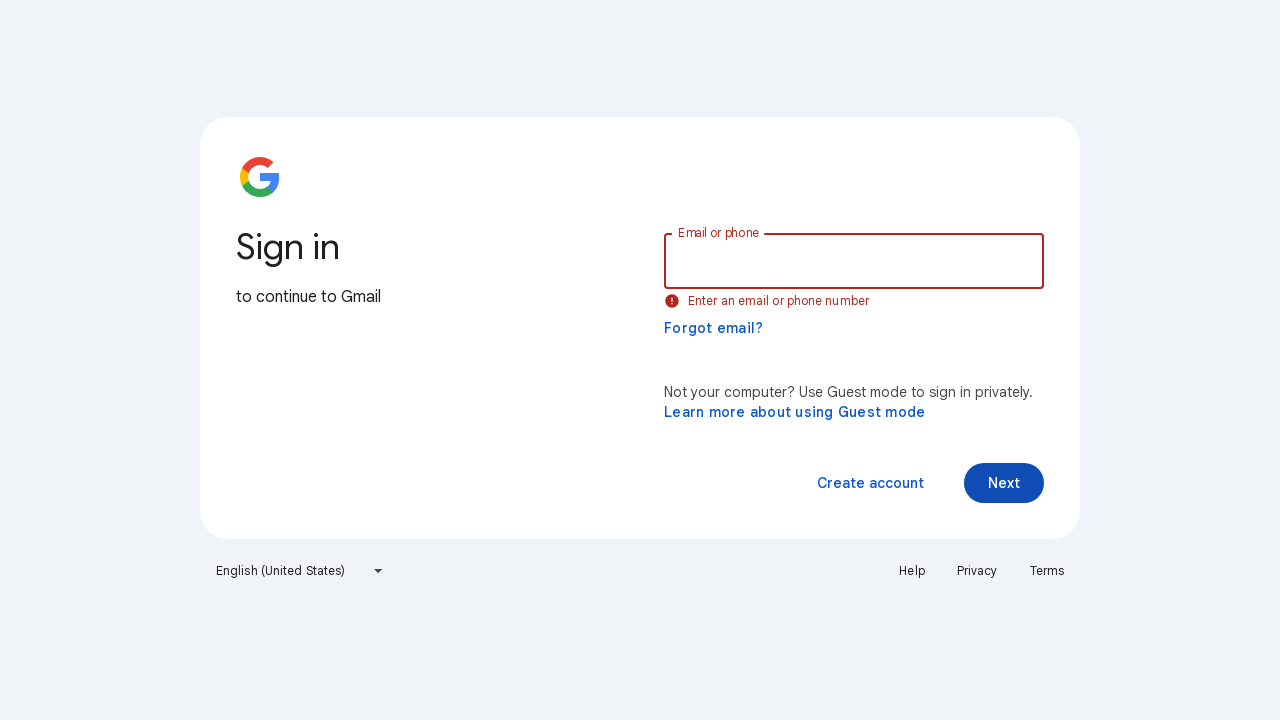

Error message 'Enter an email or phone number' appeared
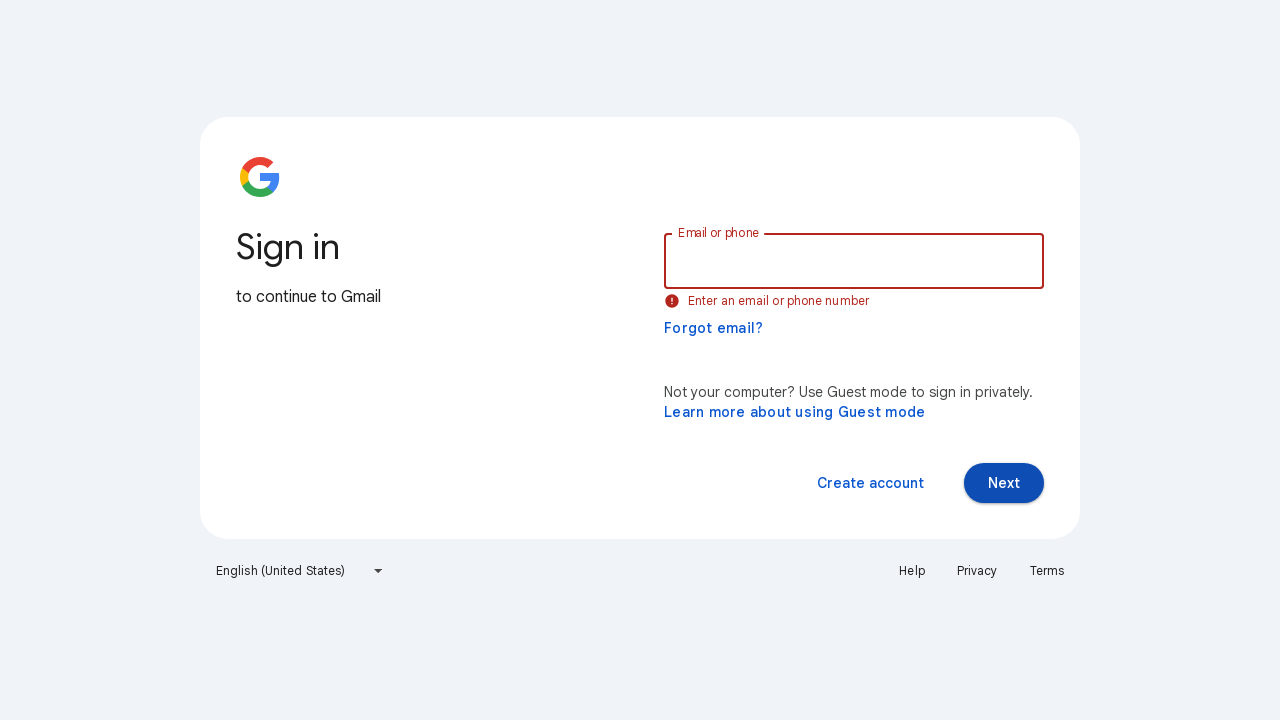

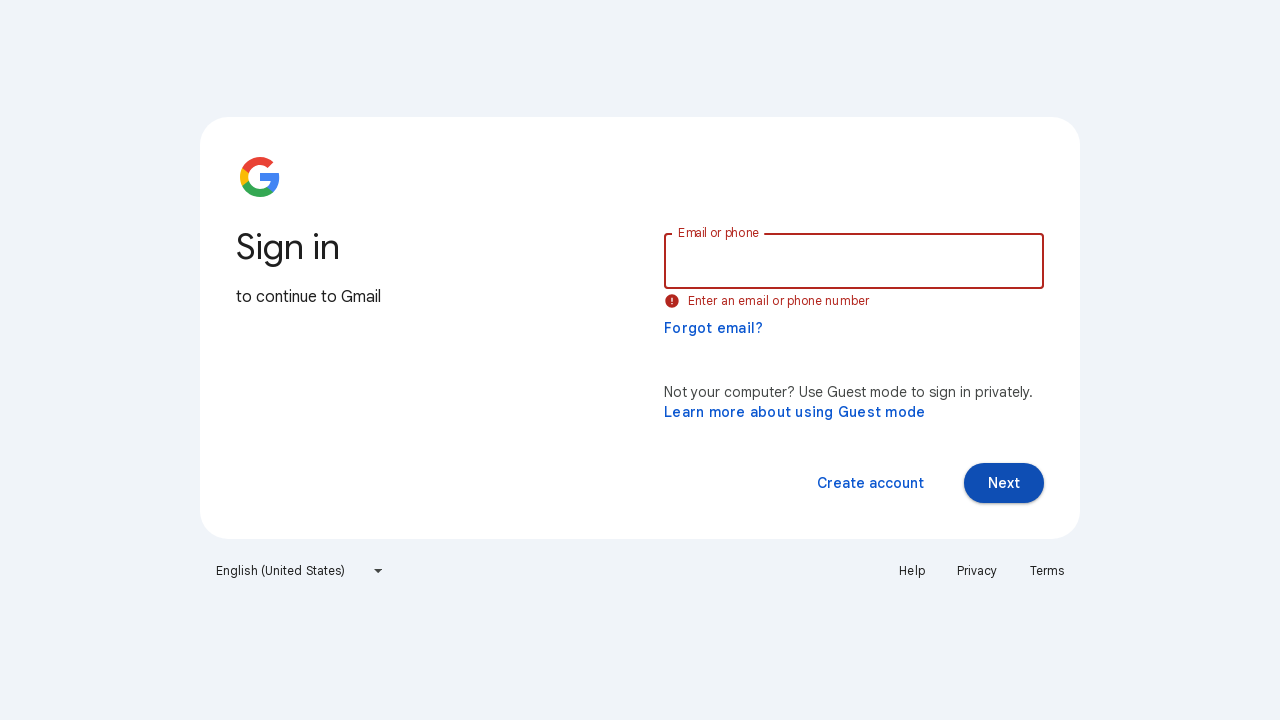